Tests that the currently applied filter is highlighted with the selected class

Starting URL: https://demo.playwright.dev/todomvc

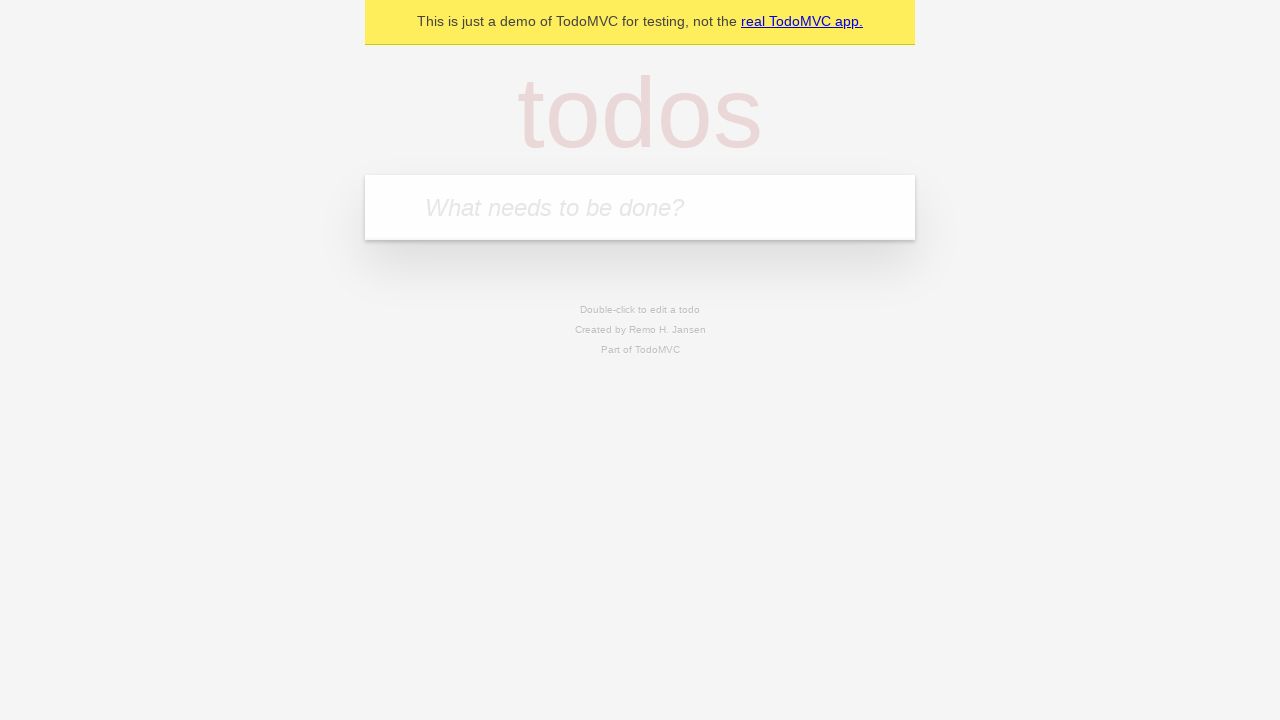

Filled todo input with 'buy some cheese' on internal:attr=[placeholder="What needs to be done?"i]
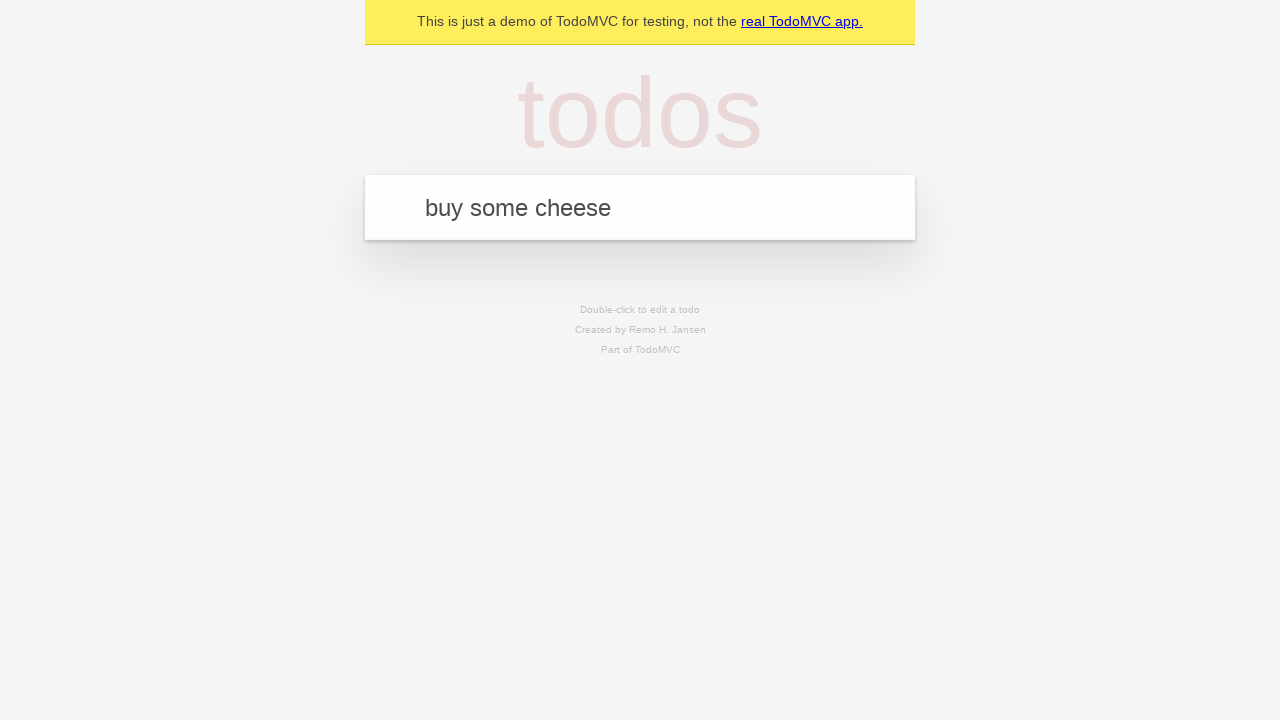

Pressed Enter to add first todo on internal:attr=[placeholder="What needs to be done?"i]
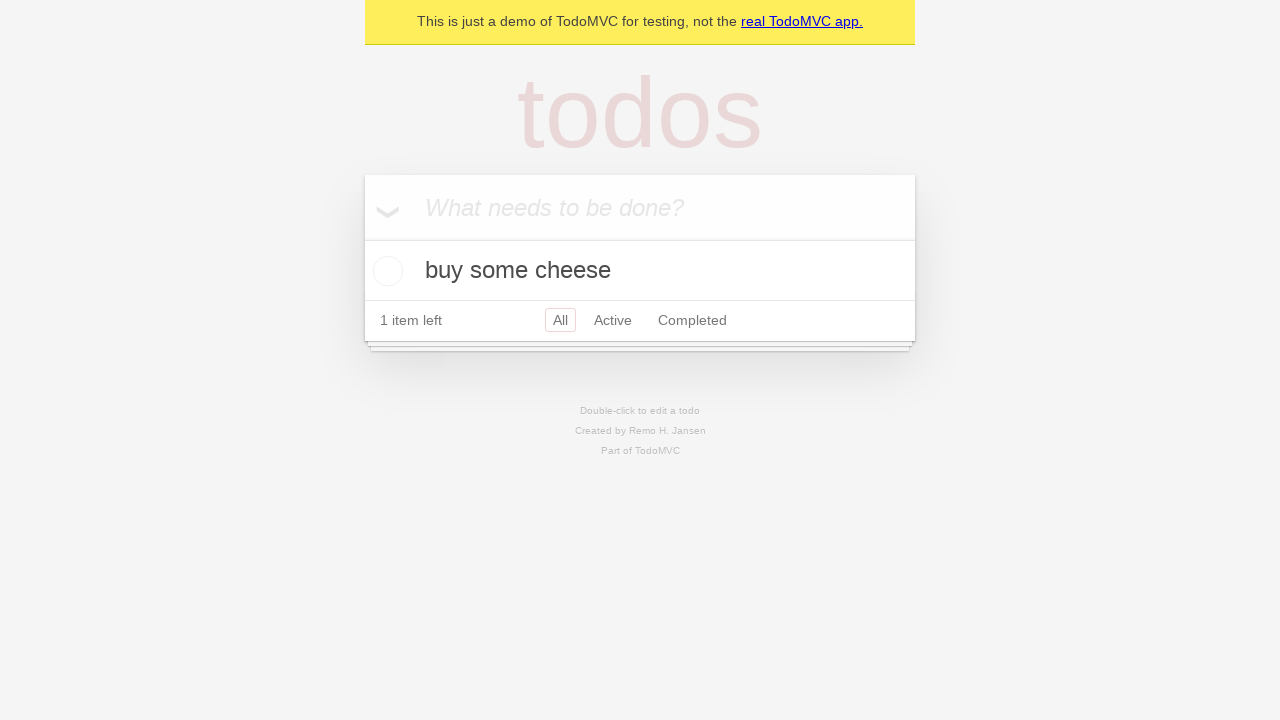

Filled todo input with 'feed the cat' on internal:attr=[placeholder="What needs to be done?"i]
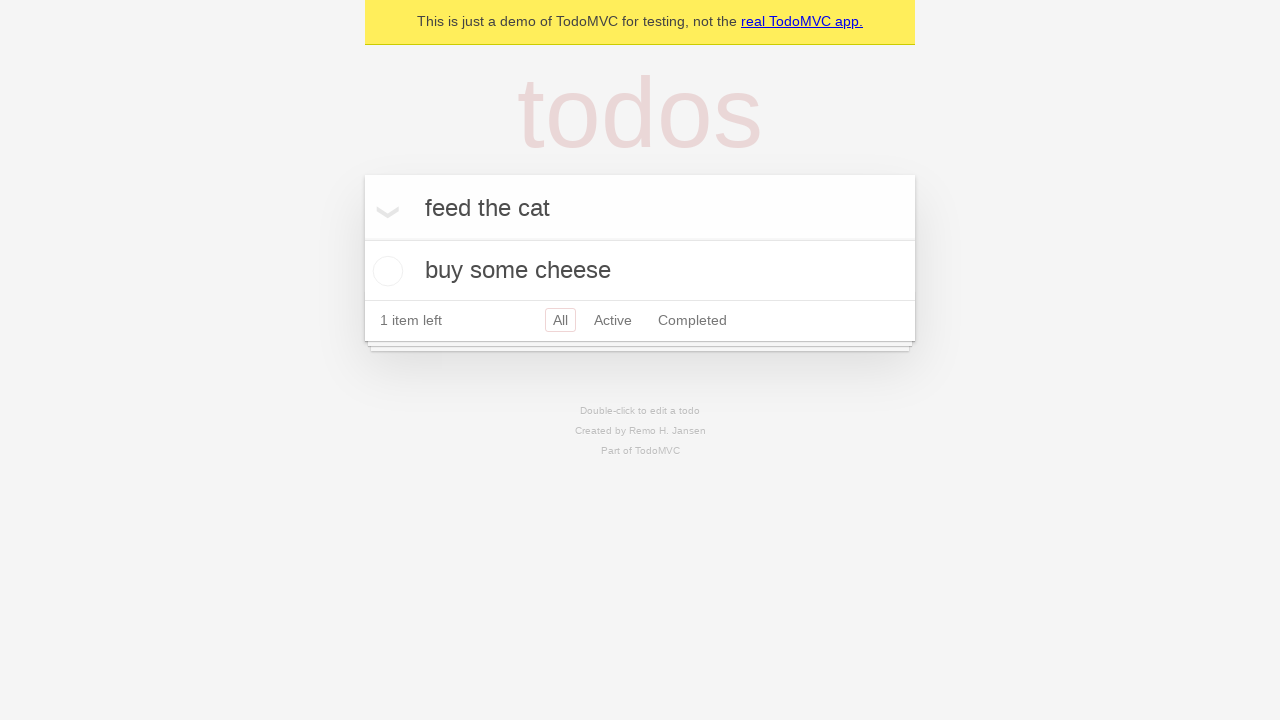

Pressed Enter to add second todo on internal:attr=[placeholder="What needs to be done?"i]
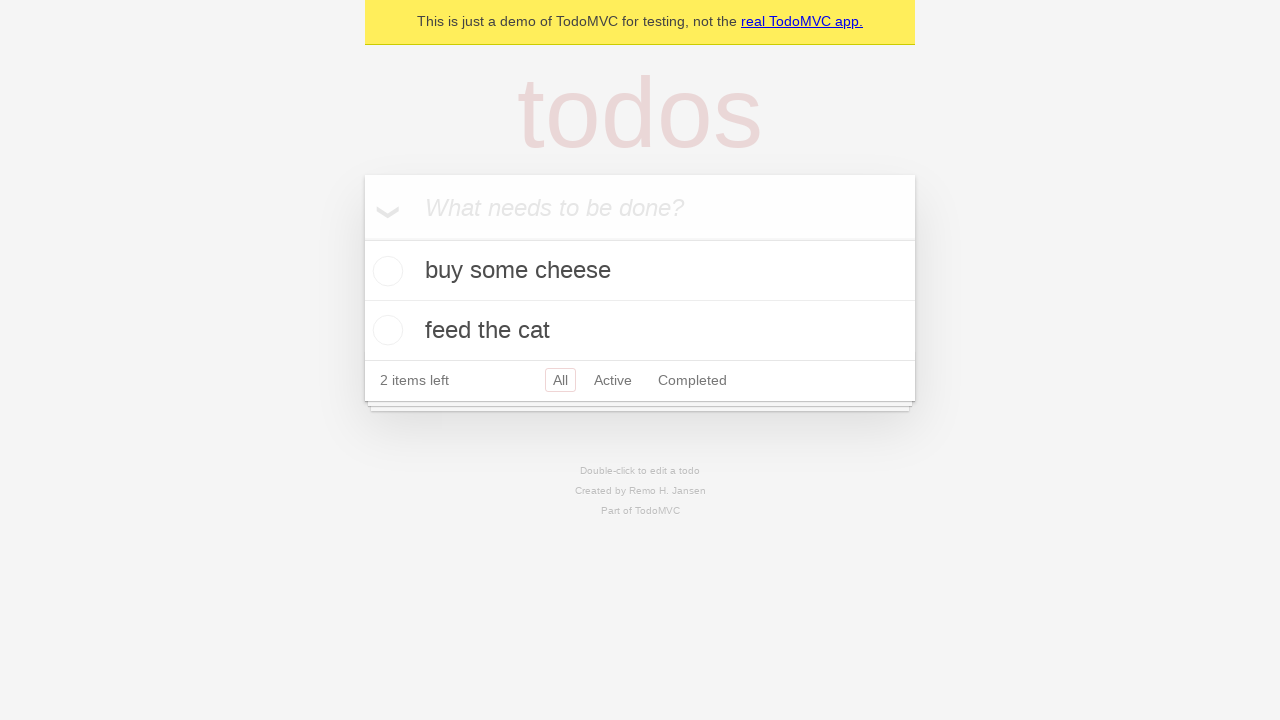

Filled todo input with 'book a doctors appointment' on internal:attr=[placeholder="What needs to be done?"i]
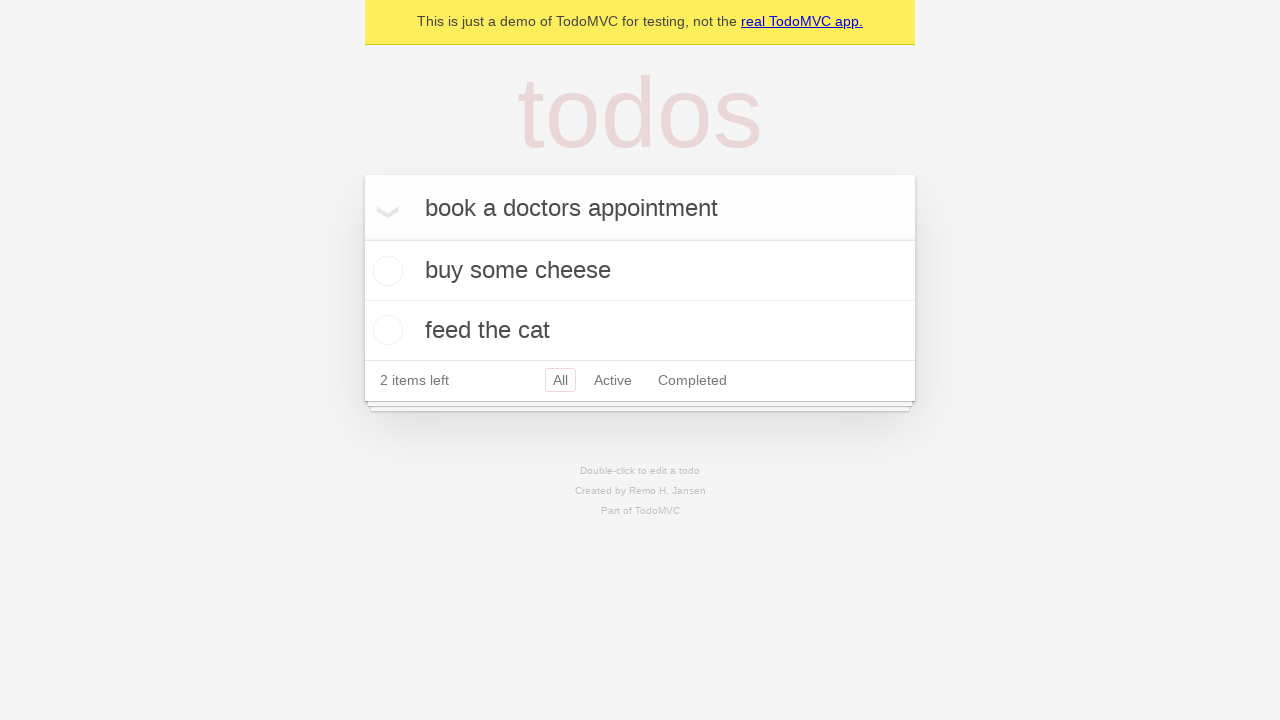

Pressed Enter to add third todo on internal:attr=[placeholder="What needs to be done?"i]
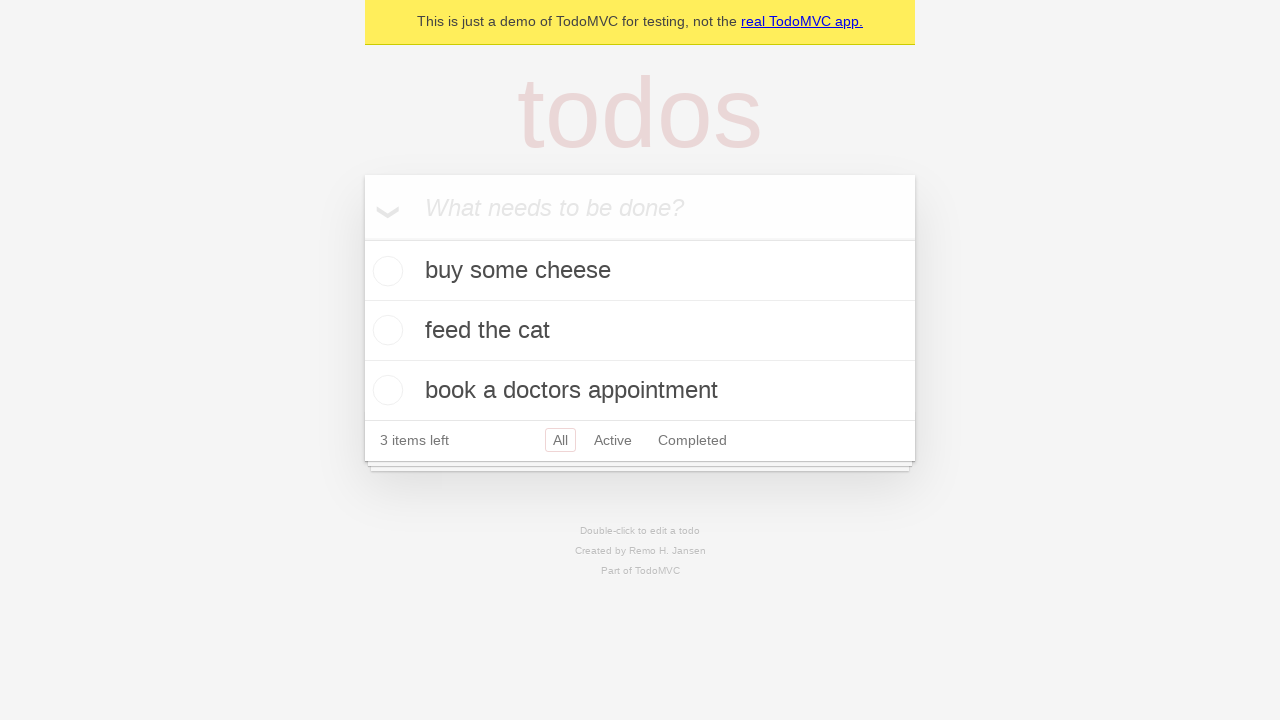

Clicked Active filter at (613, 440) on internal:role=link[name="Active"i]
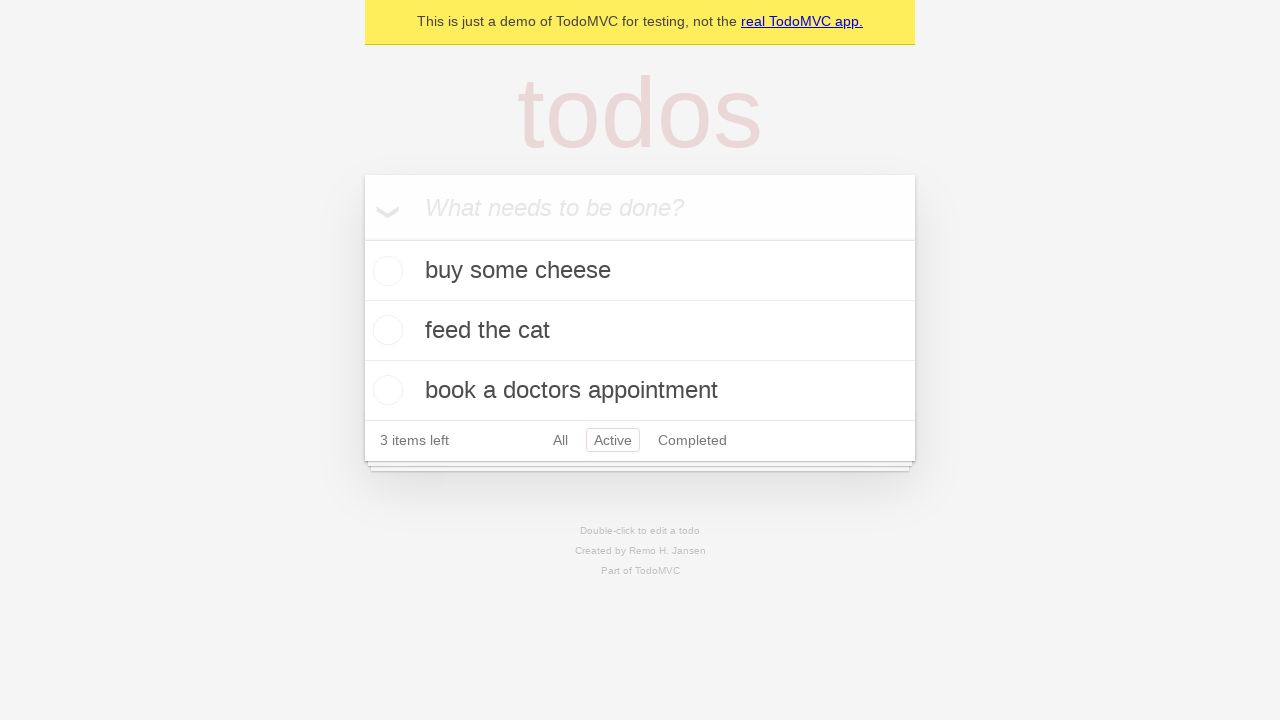

Clicked Completed filter - should be highlighted with selected class at (692, 440) on internal:role=link[name="Completed"i]
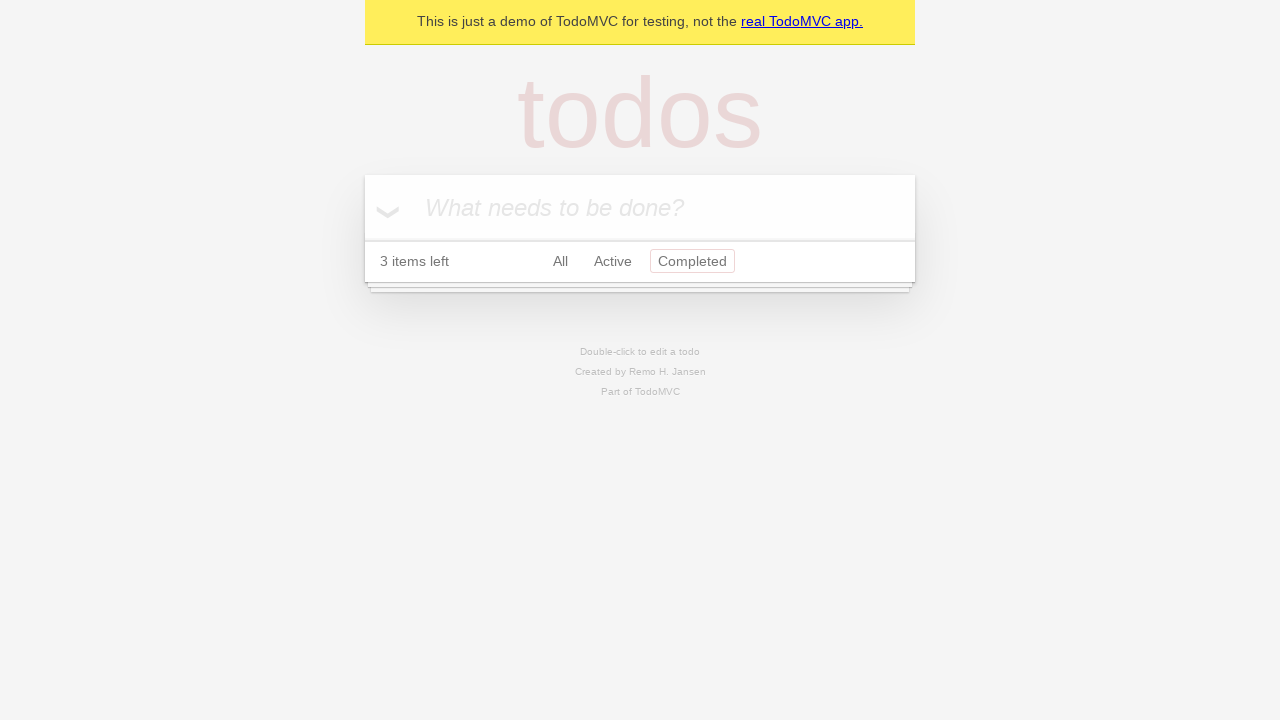

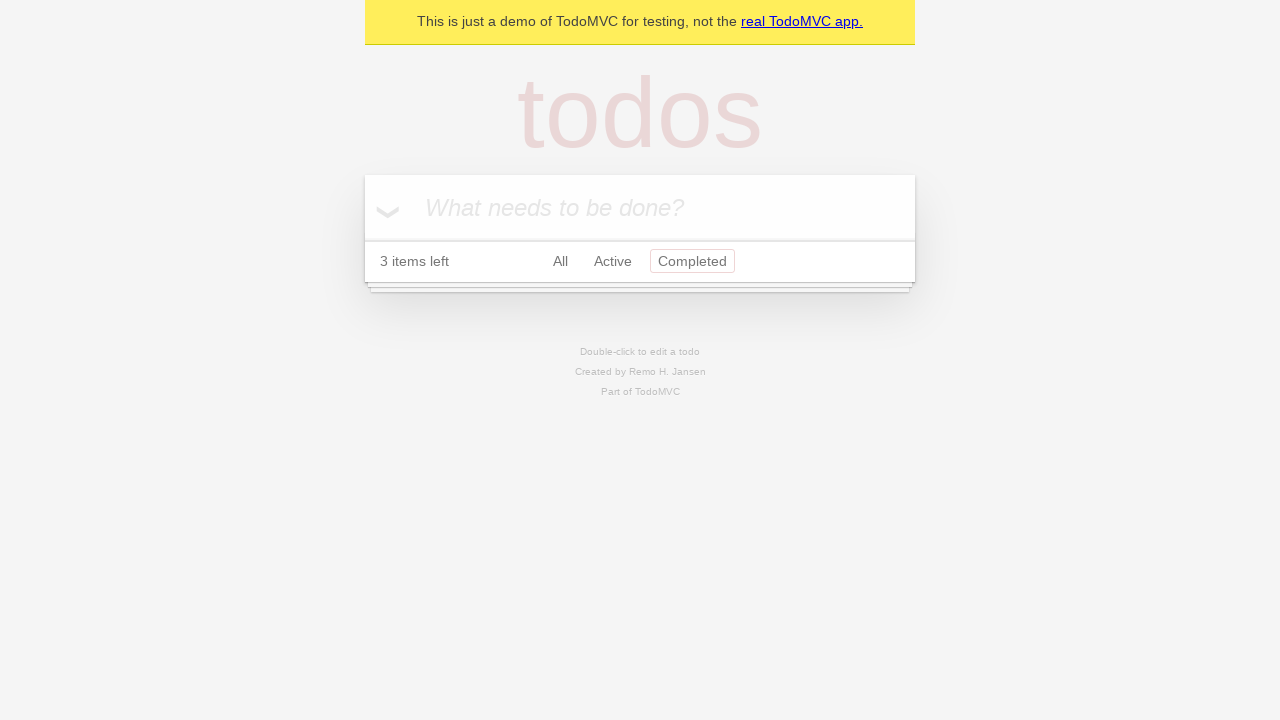